Tests drag and drop functionality on the jQuery UI droppable demo page by dragging an element onto a drop target within an iframe

Starting URL: https://jqueryui.com/droppable/

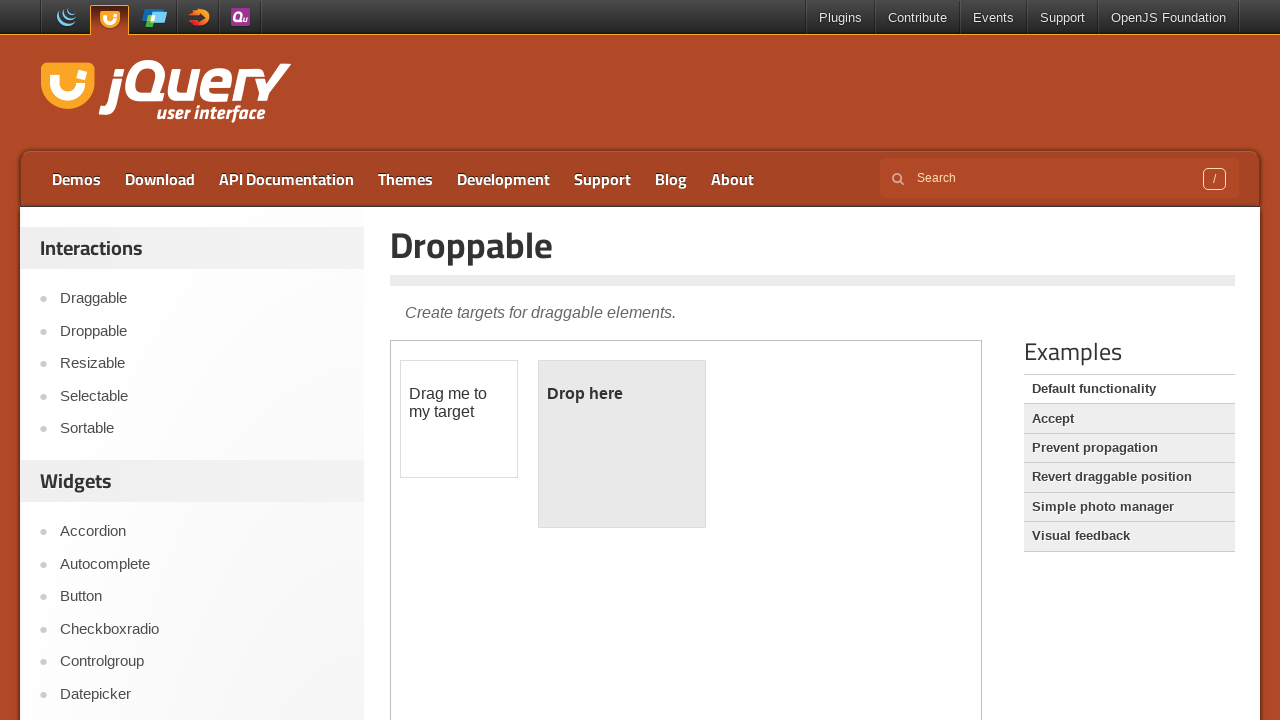

Navigated to jQuery UI droppable demo page
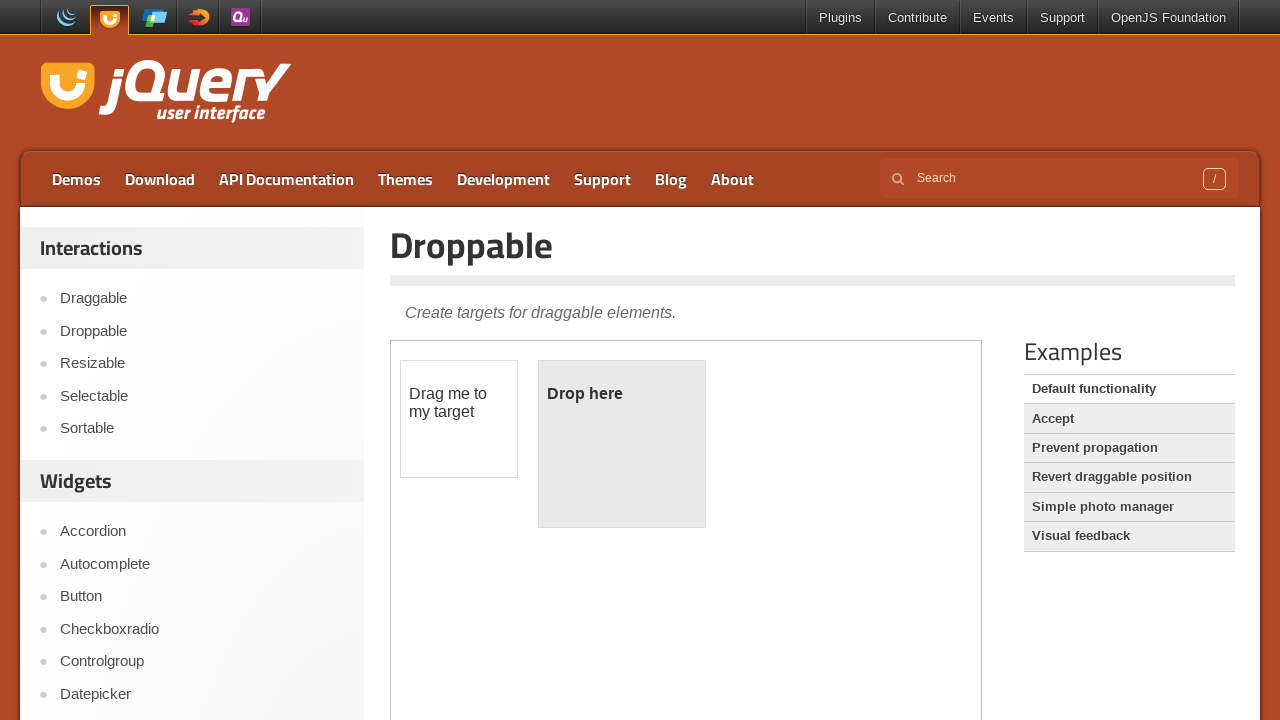

Located the demo iframe
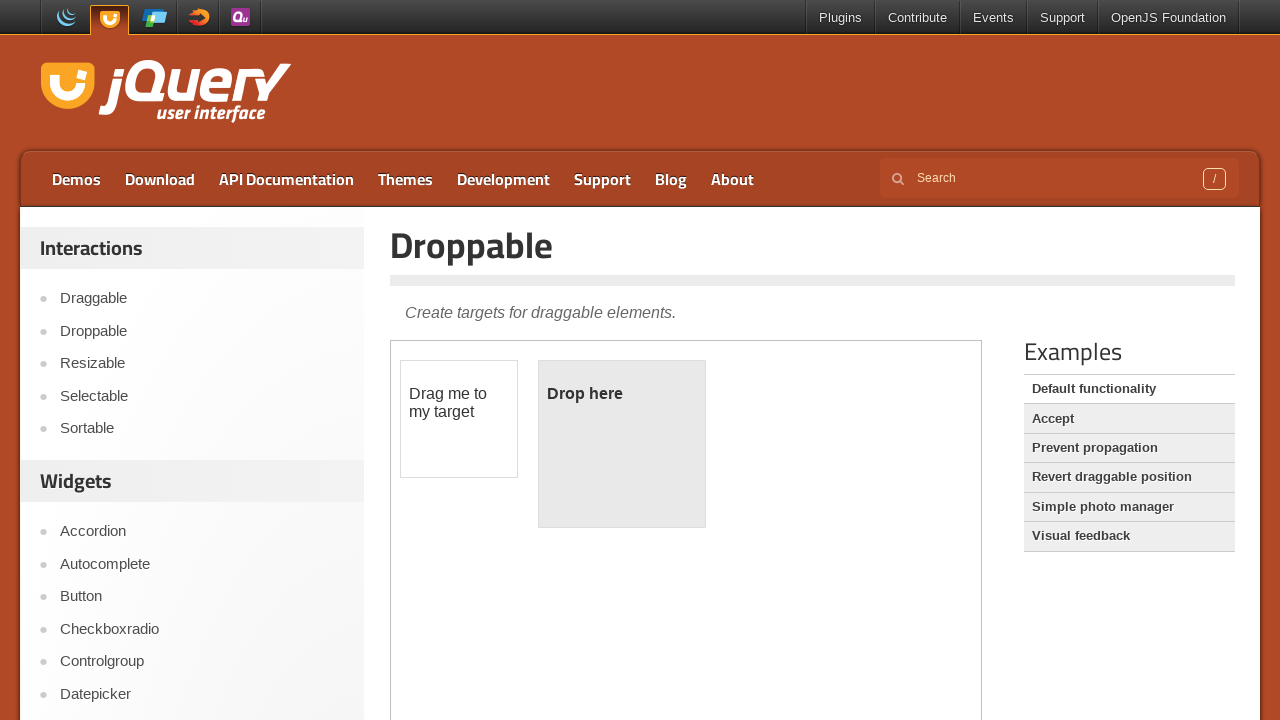

Located the draggable element
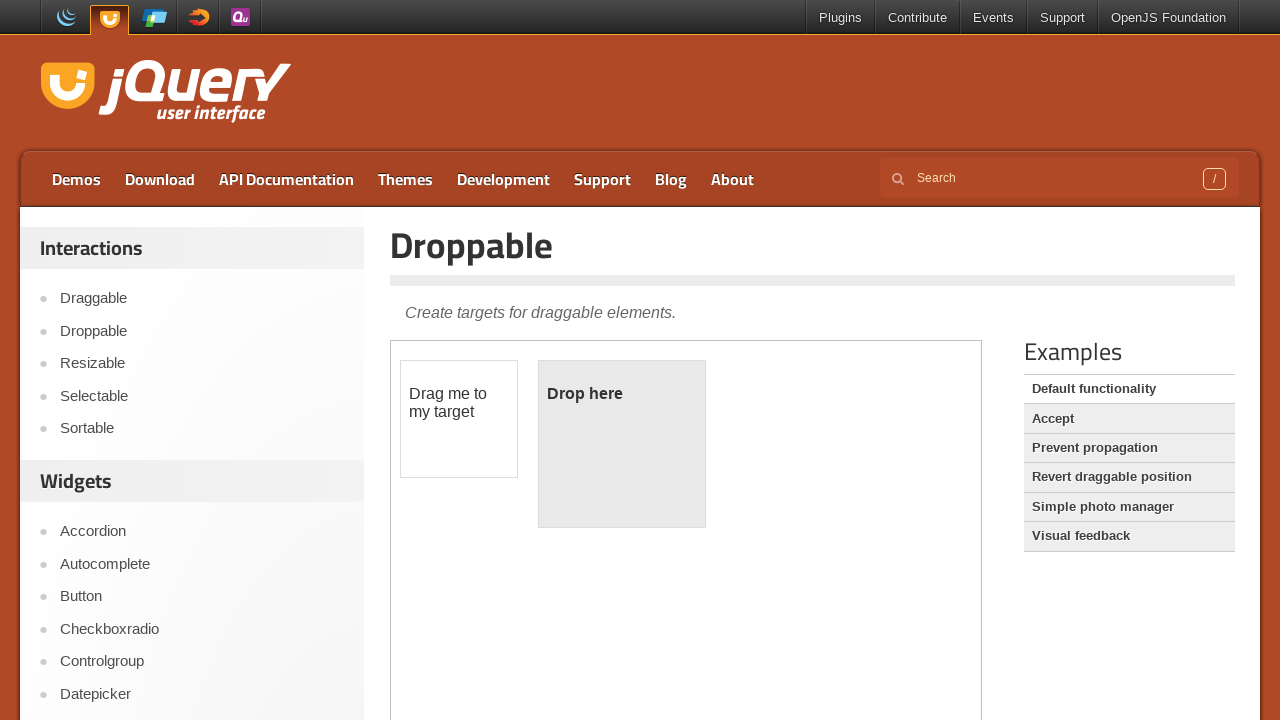

Located the droppable target element
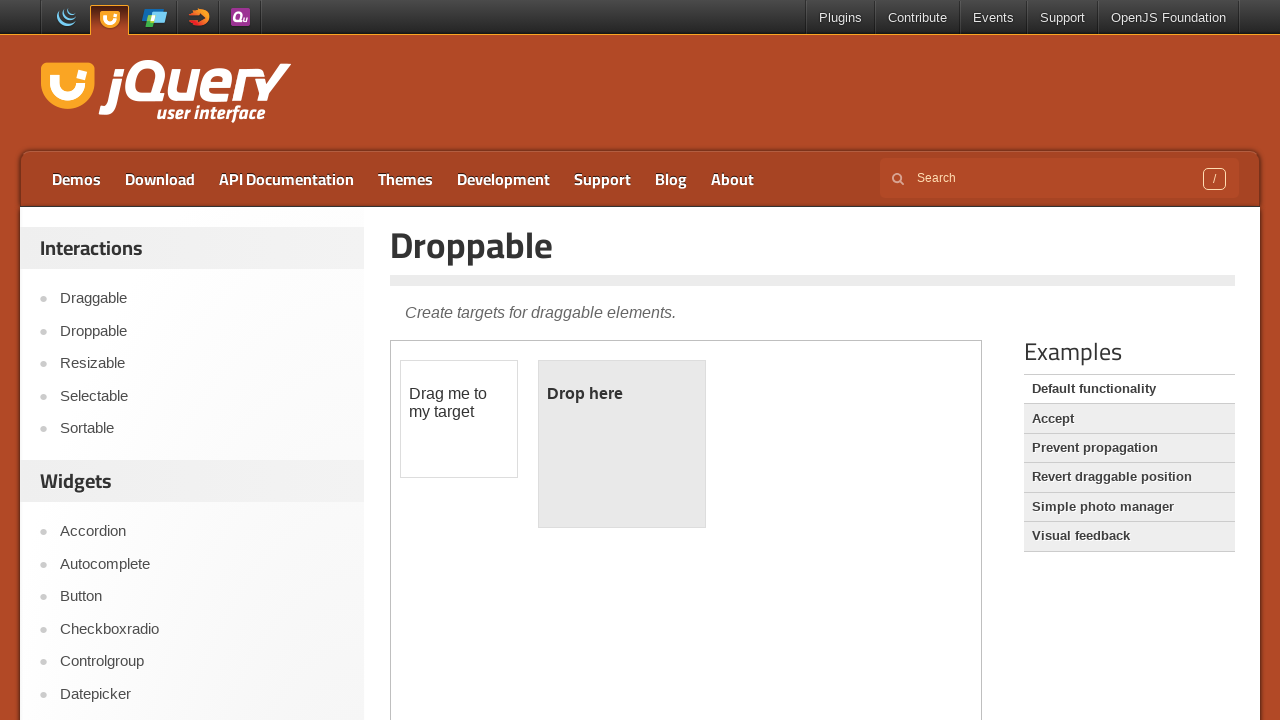

Dragged the draggable element onto the droppable target at (622, 444)
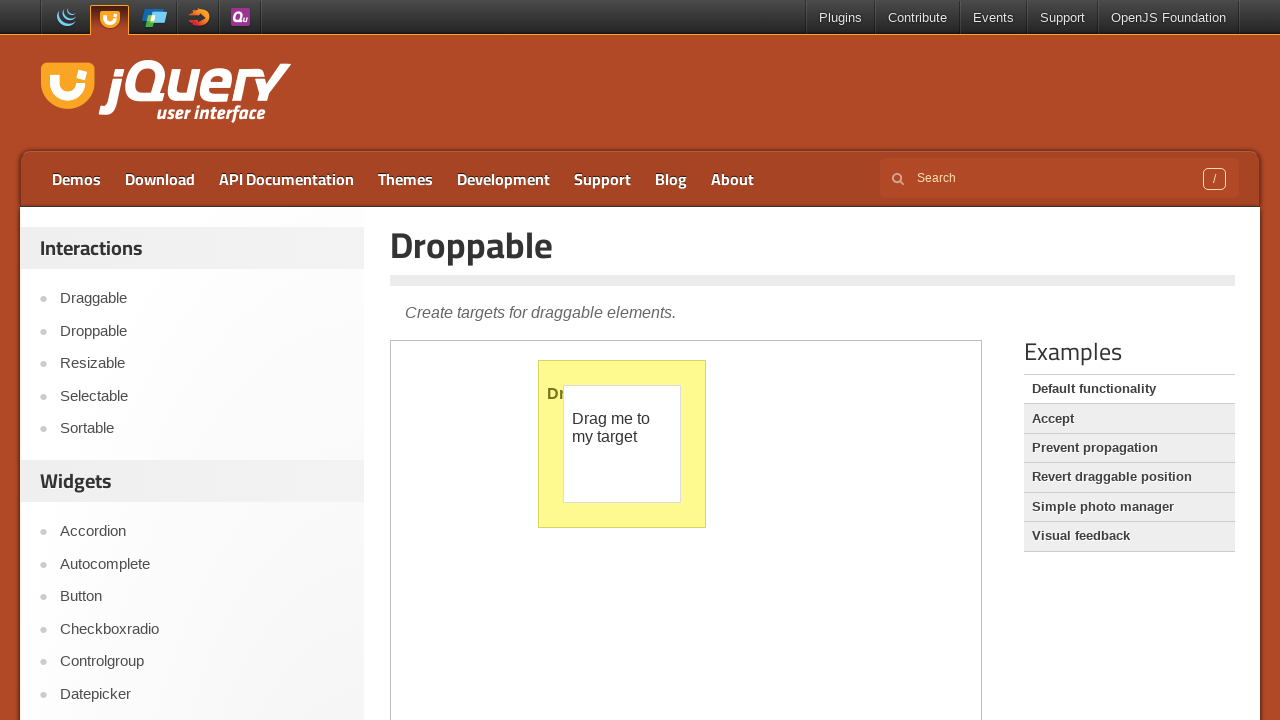

Verified drop was successful - droppable element now shows 'Dropped!' text
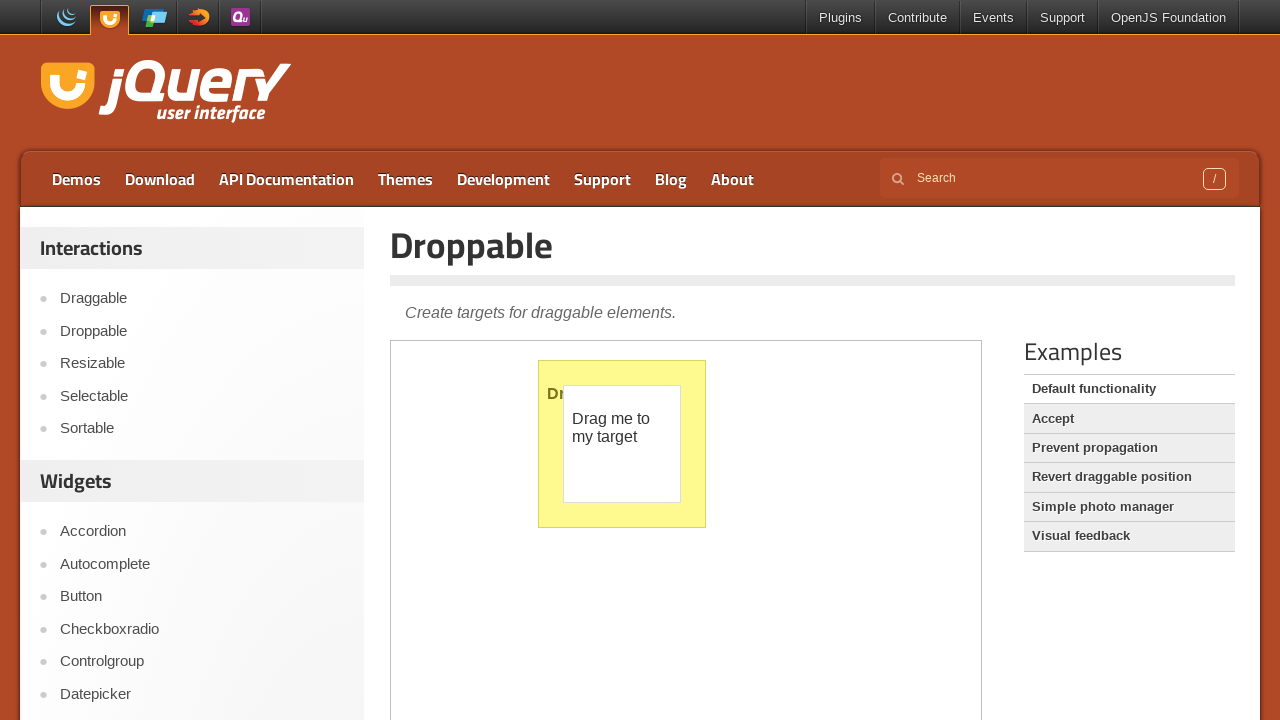

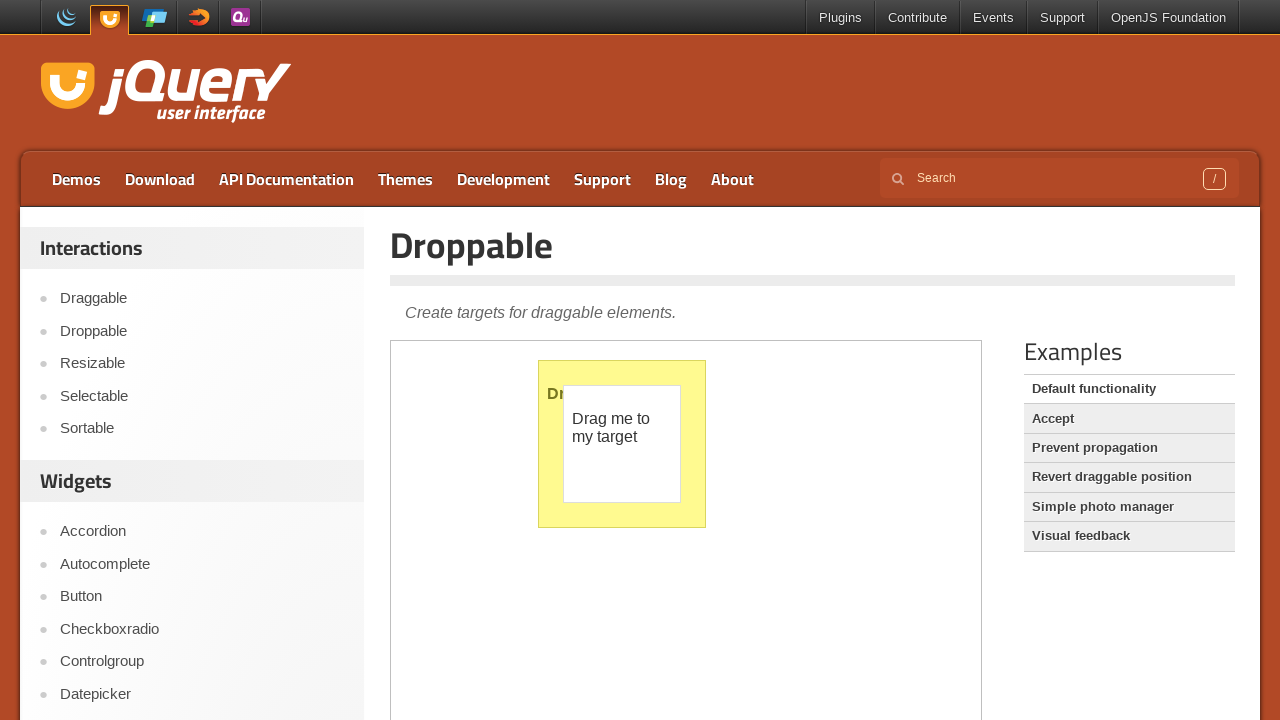